Tests nested frame navigation by clicking on "Nested Frames" link, switching to the top frame, then the middle frame, and verifying the content element exists

Starting URL: https://the-internet.herokuapp.com/

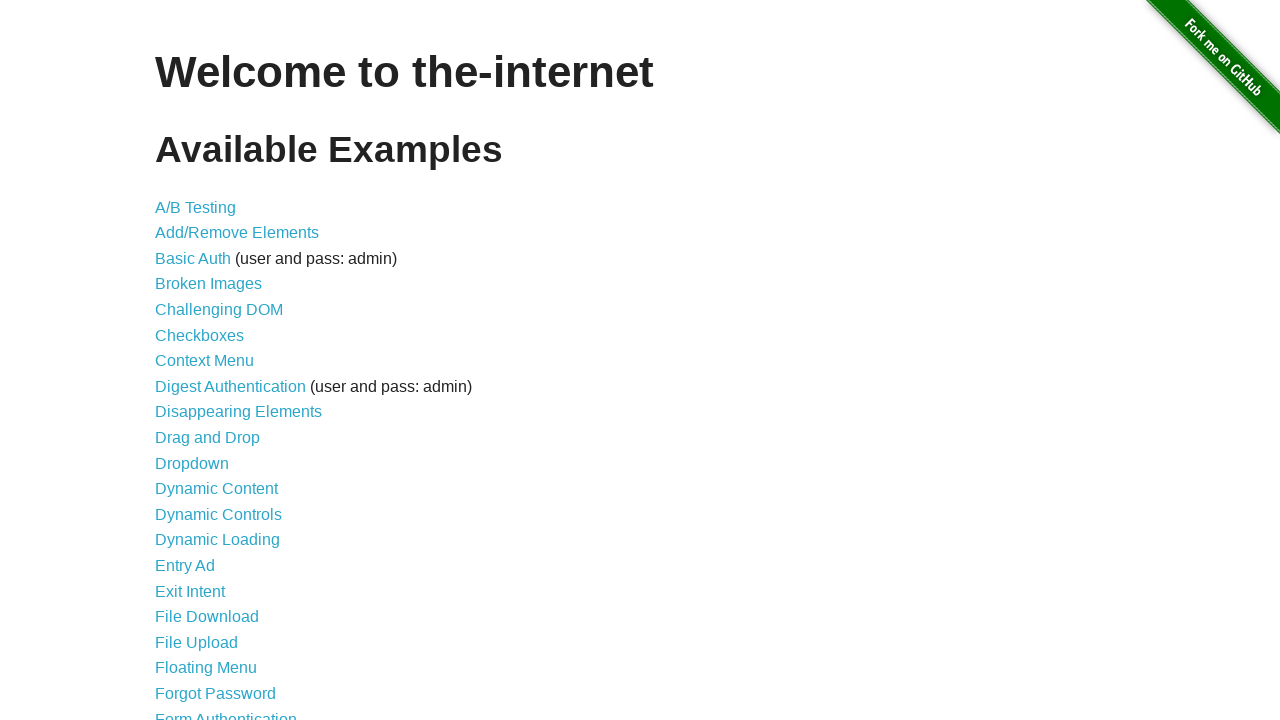

Clicked on 'Nested Frames' link at (210, 395) on text=Nested Frames
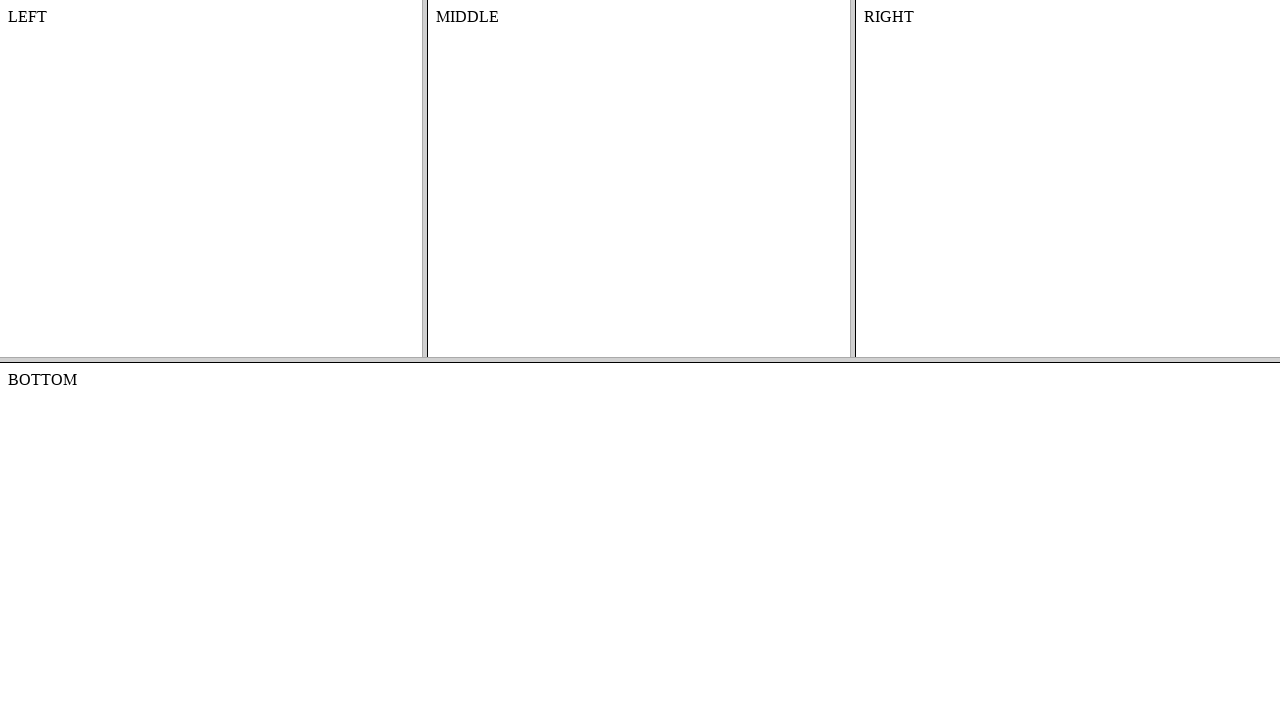

Located top frame with name 'frame-top'
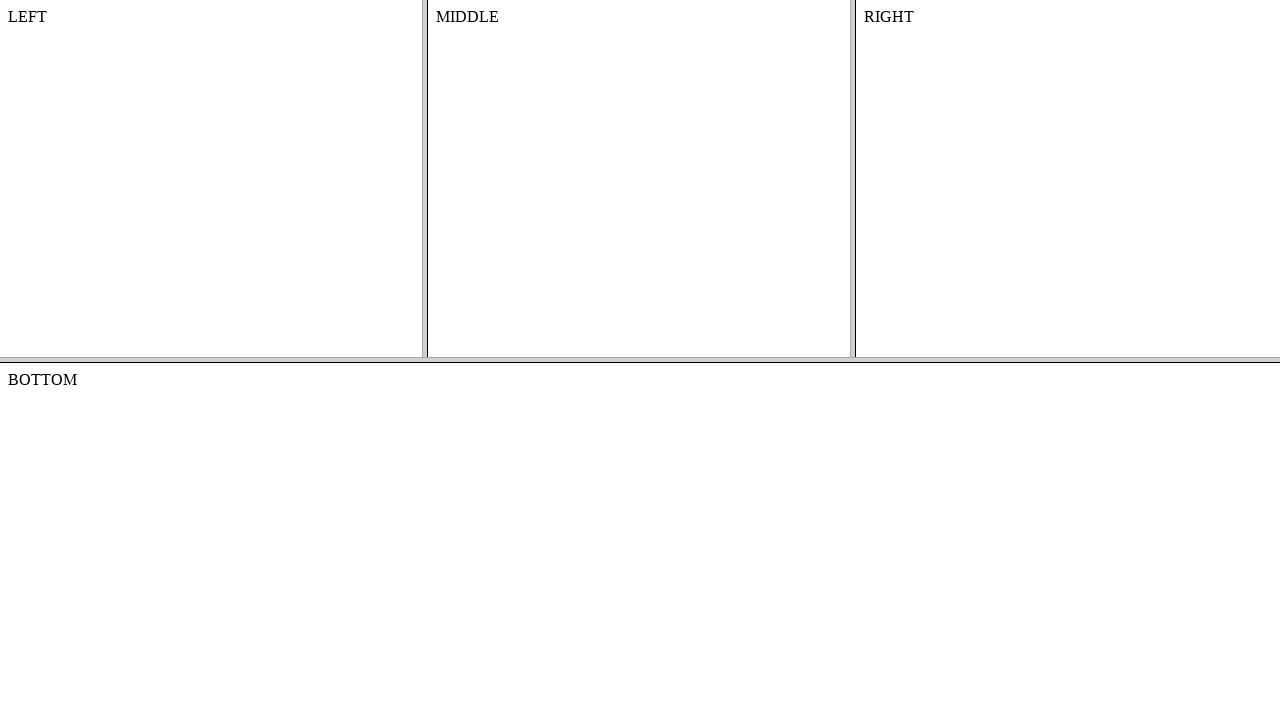

Located middle frame with name 'frame-middle' within top frame
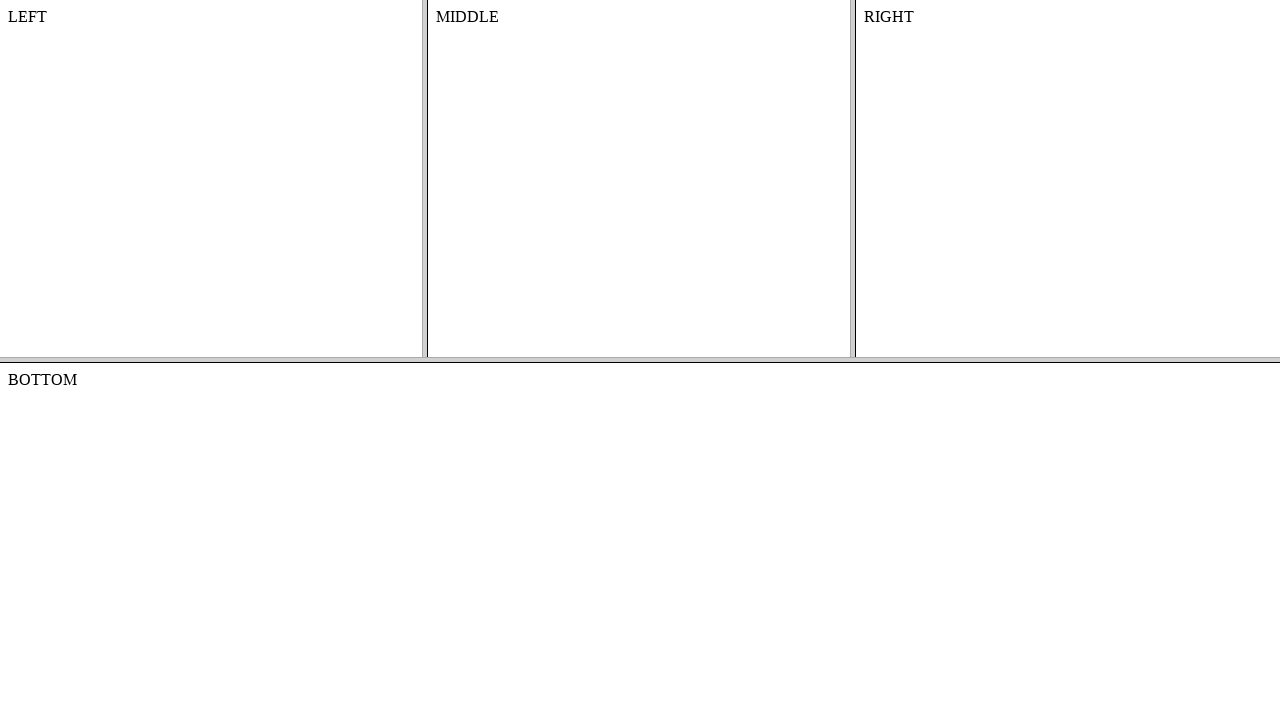

Located content element with ID 'content' in middle frame
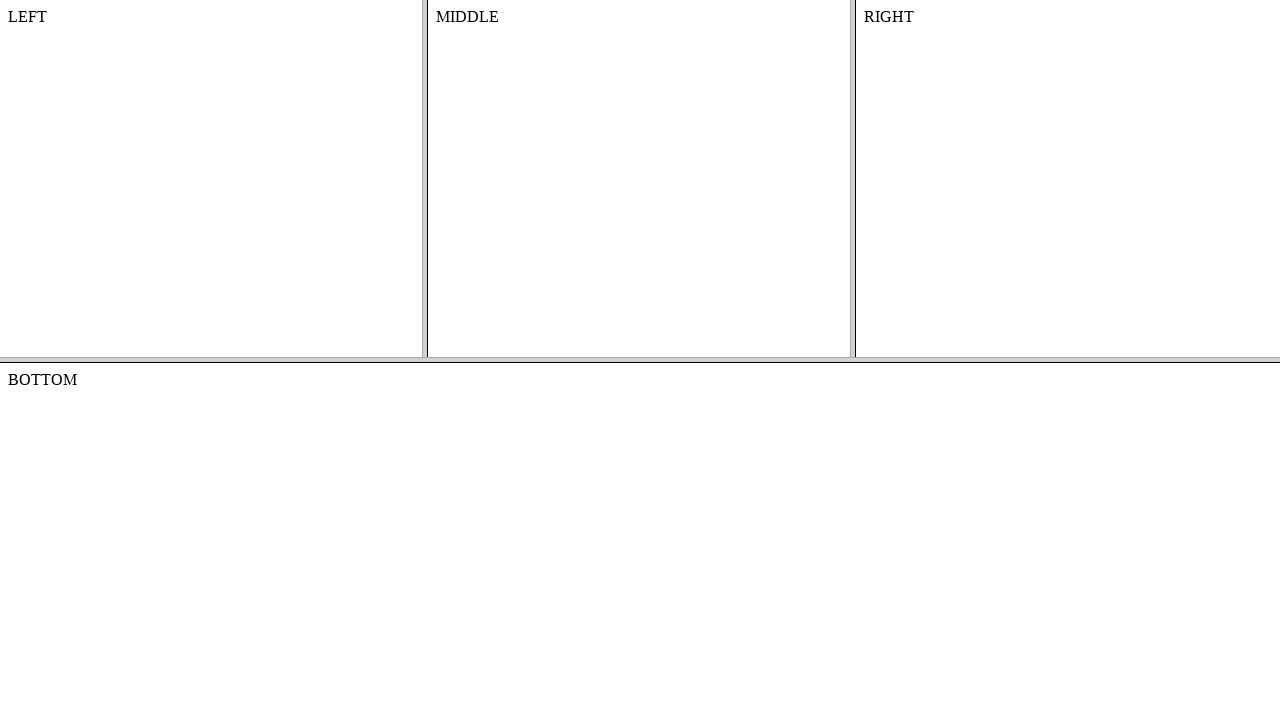

Content element loaded and ready
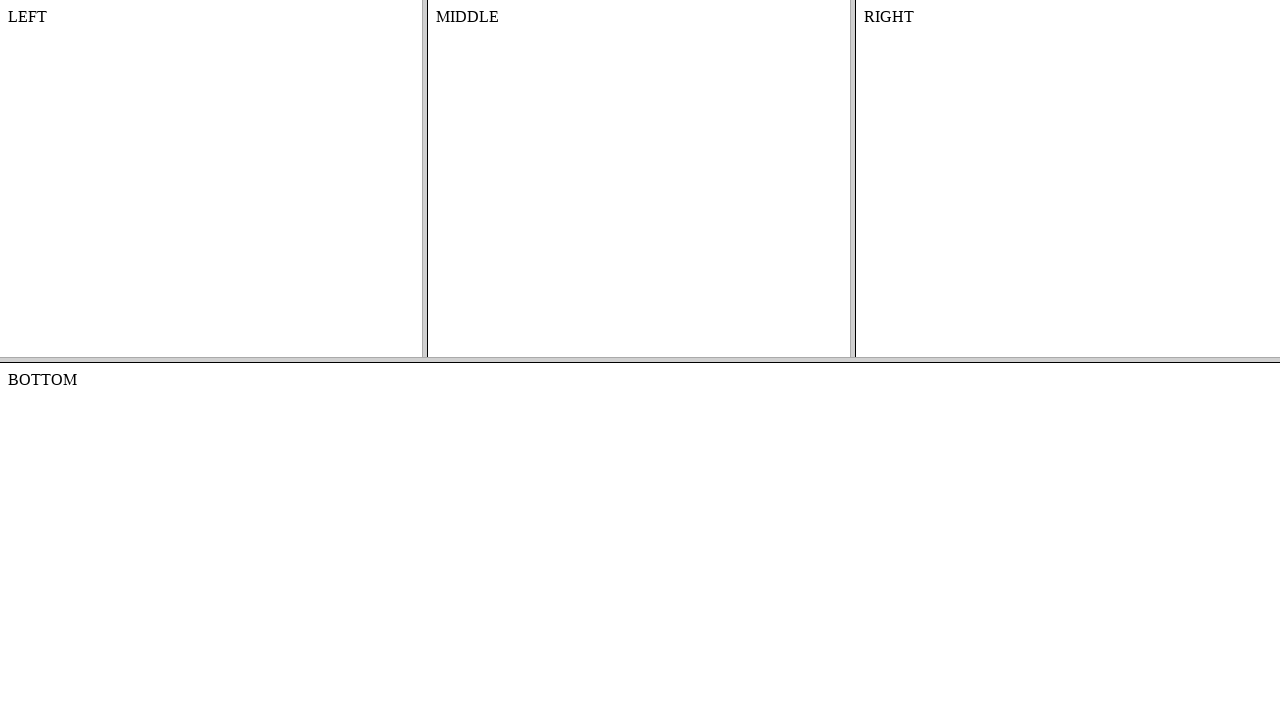

Retrieved content text: 'MIDDLE'
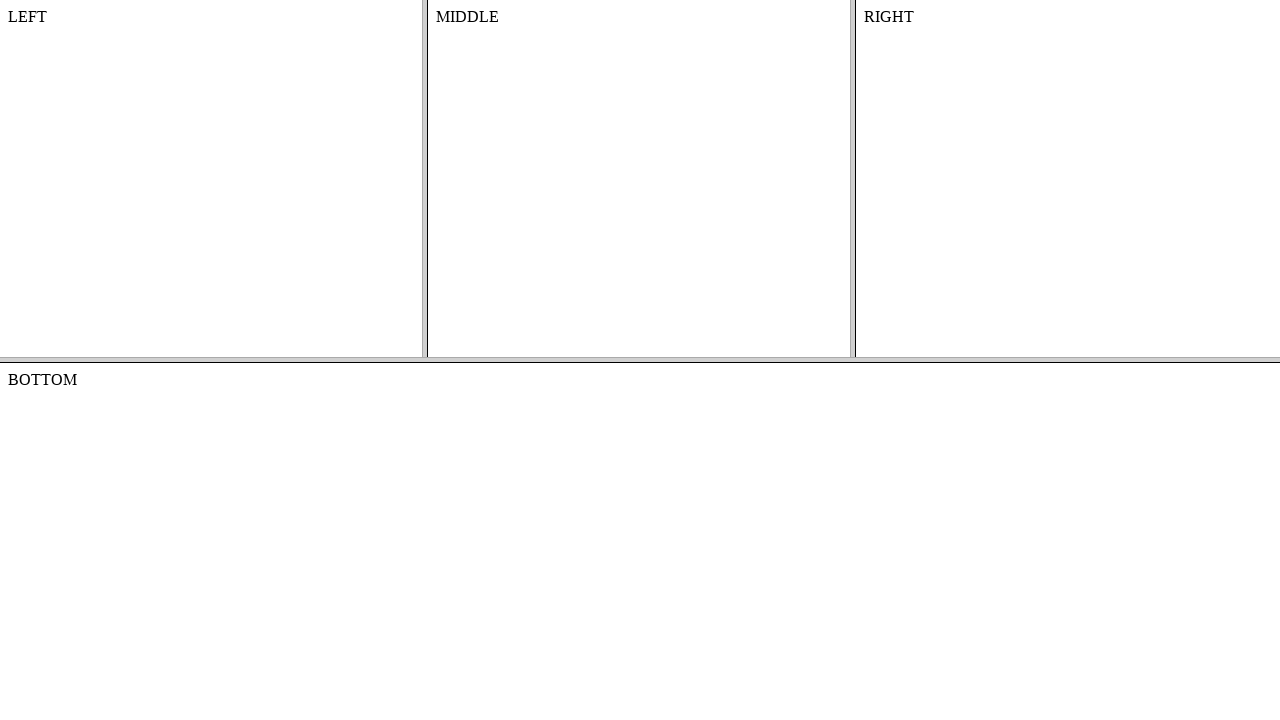

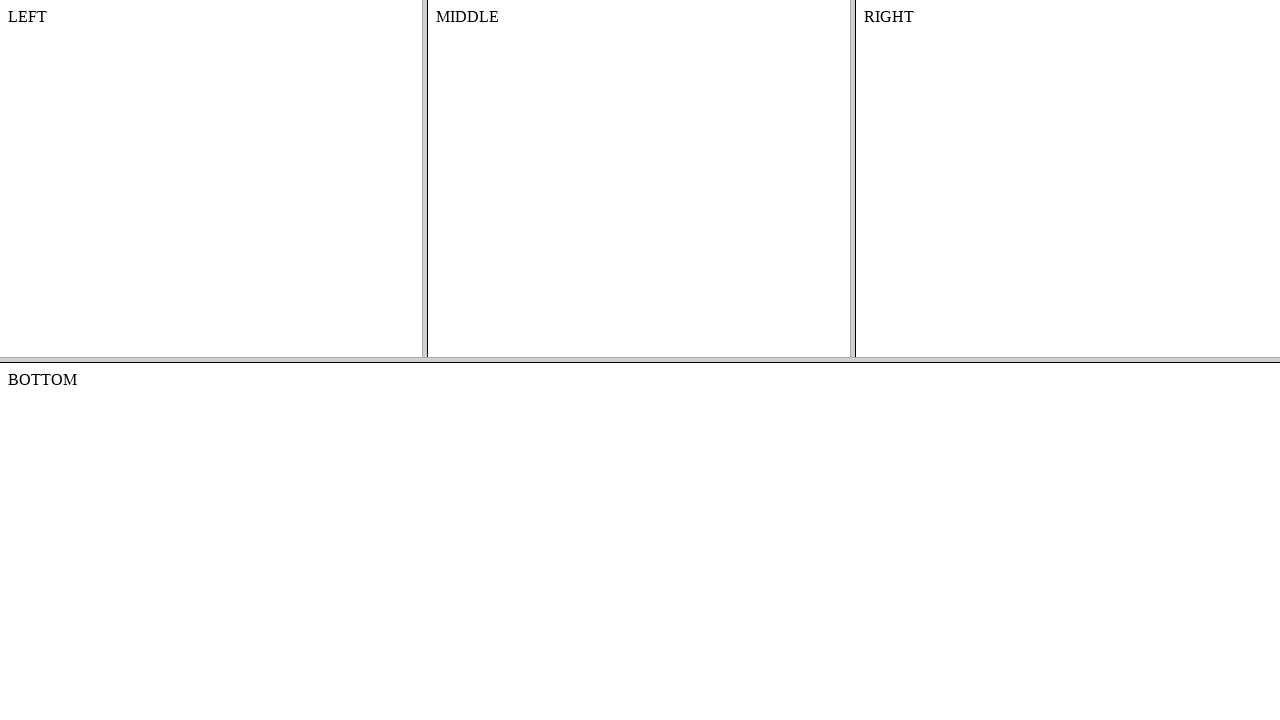